Tests the horizontal slider functionality by moving the slider to different positions and verifying the displayed values

Starting URL: https://the-internet.herokuapp.com

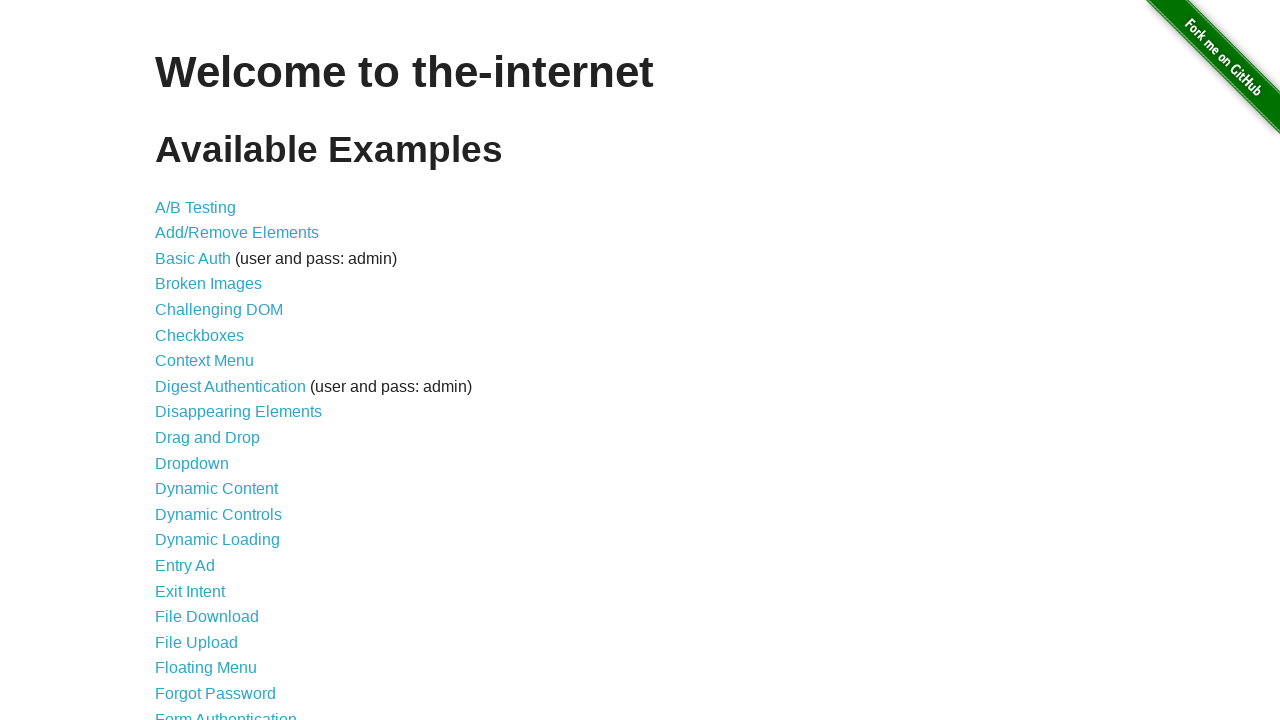

Clicked on Horizontal Slider link at (214, 361) on text=Horizontal Slider
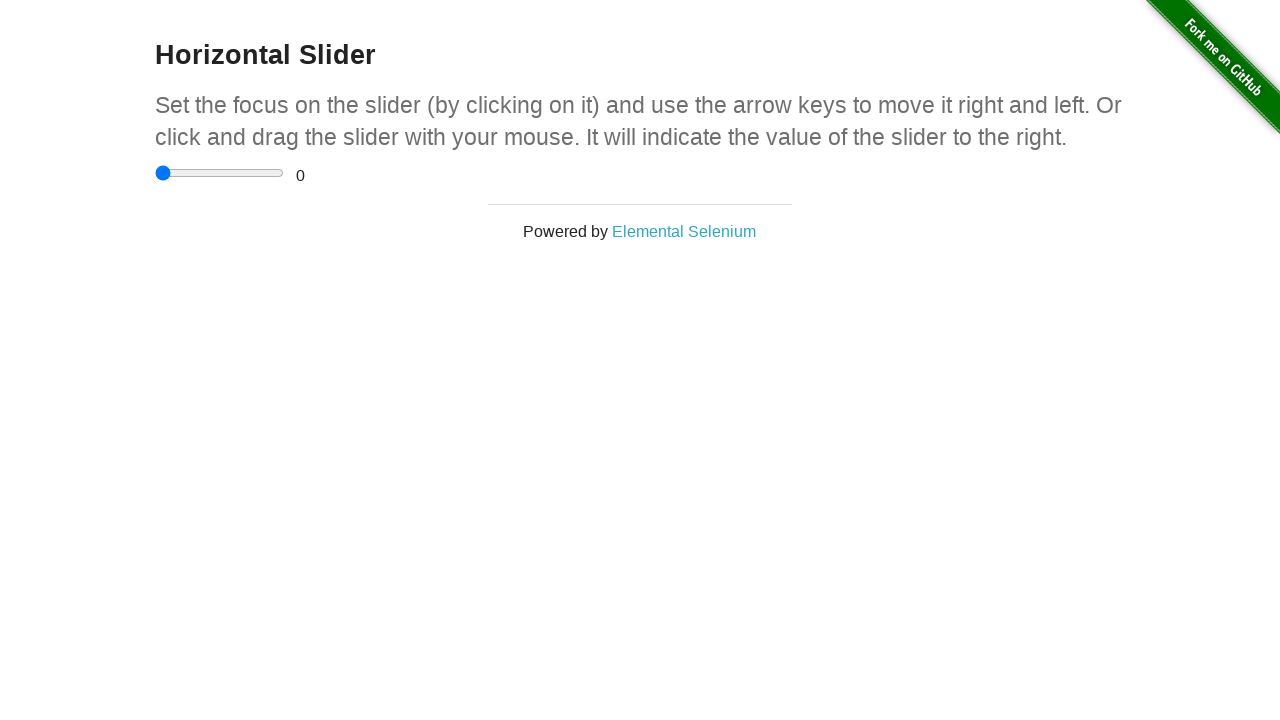

Verified Horizontal Slider title is displayed
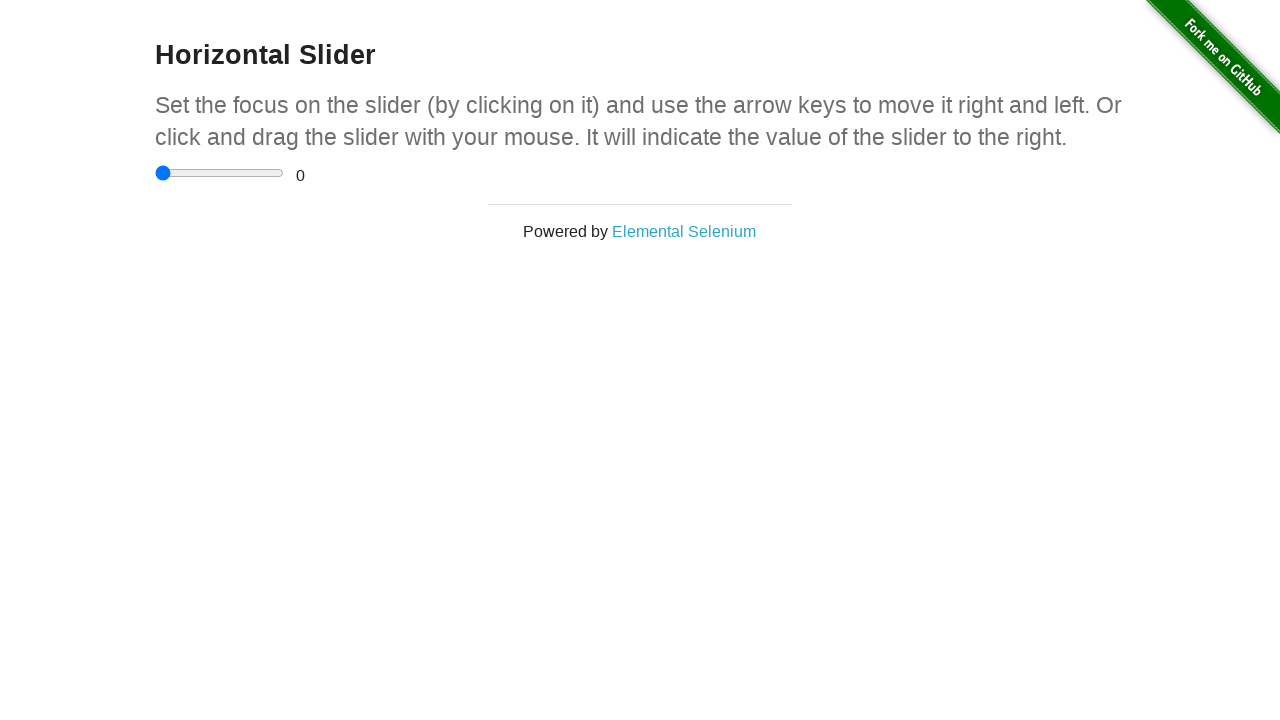

Located horizontal slider element
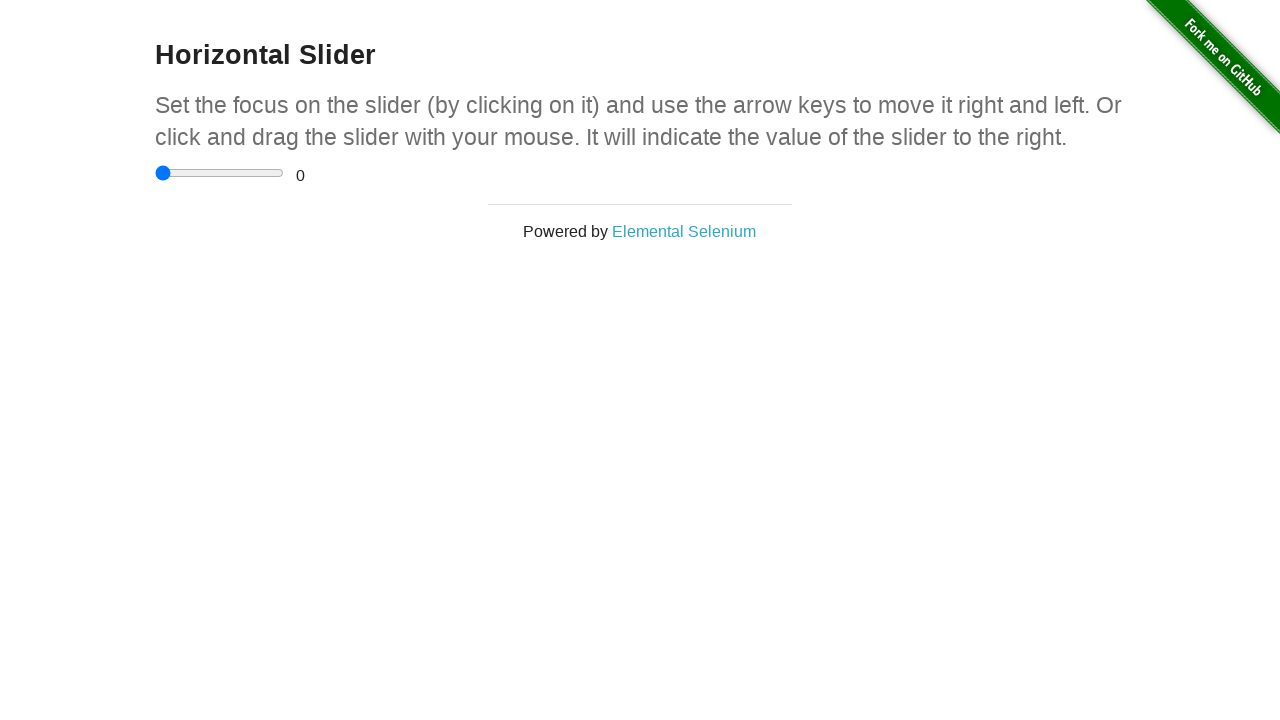

Pressed ArrowRight key on slider (1st press) on xpath=//div[@class='sliderContainer']//input[@type='range']
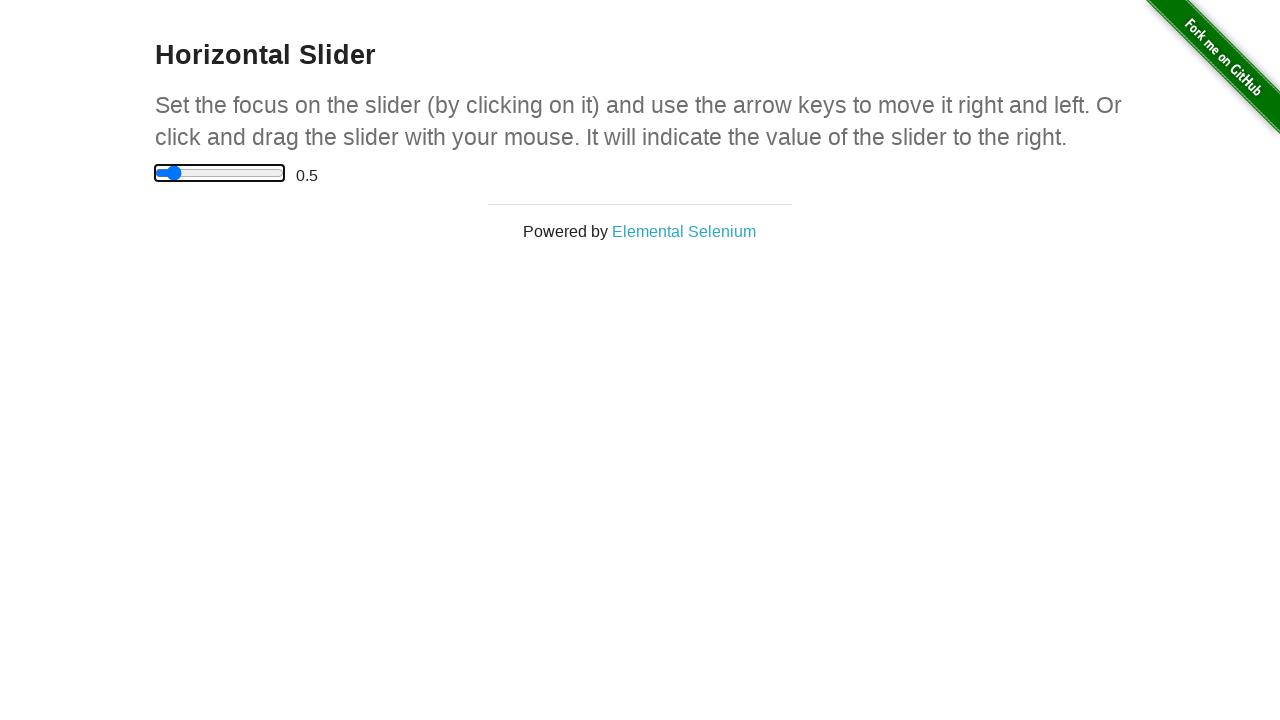

Pressed ArrowRight key on slider (2nd press) on xpath=//div[@class='sliderContainer']//input[@type='range']
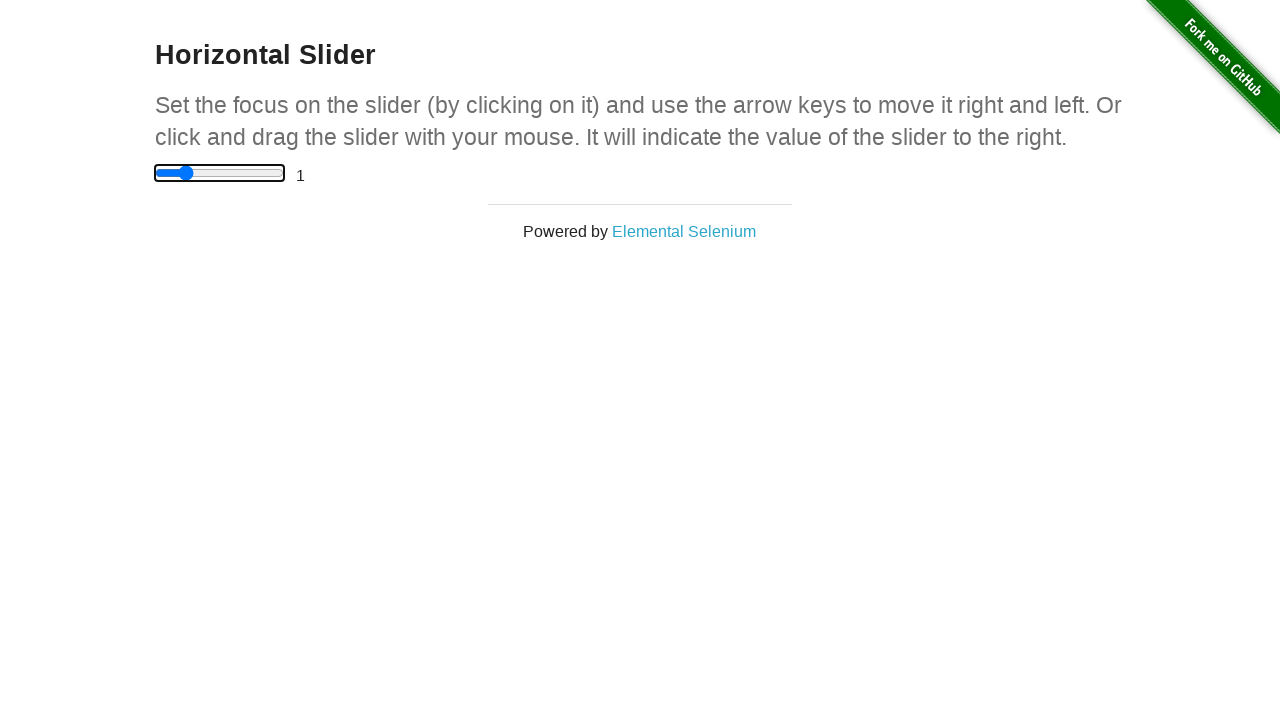

Verified slider value is 1
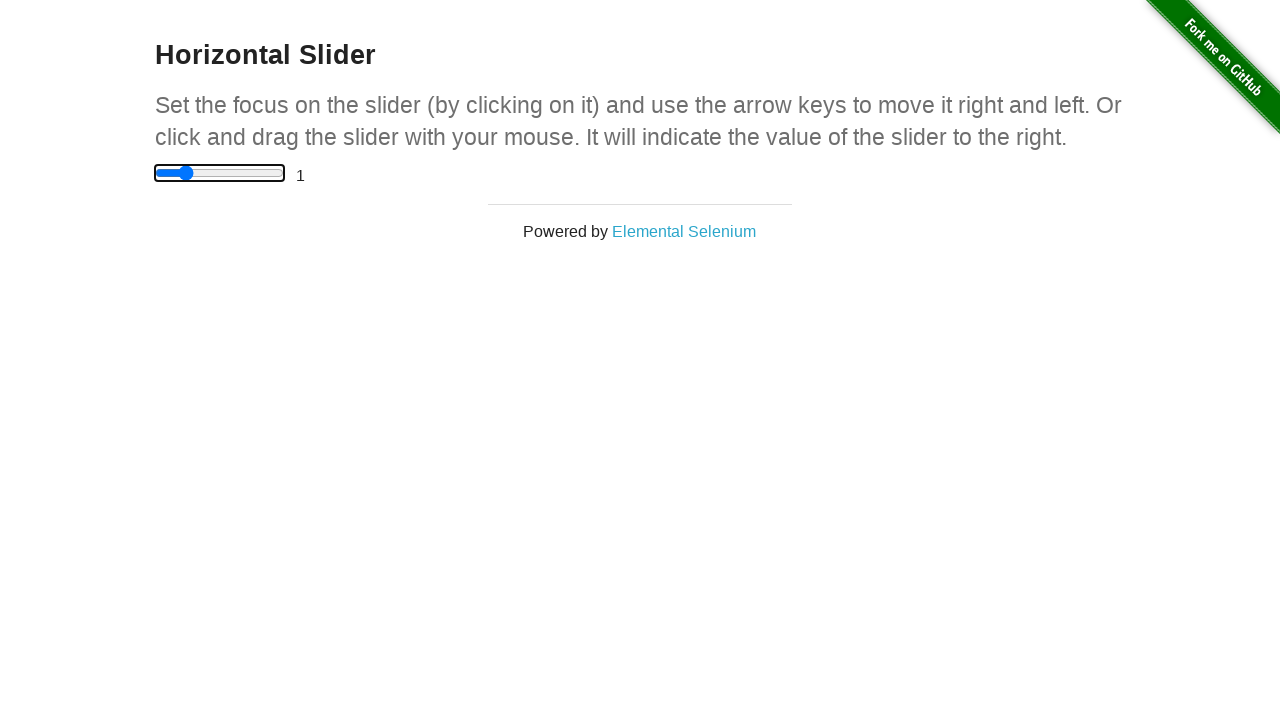

Pressed ArrowRight key on slider (1st press toward 2.5) on xpath=//div[@class='sliderContainer']//input[@type='range']
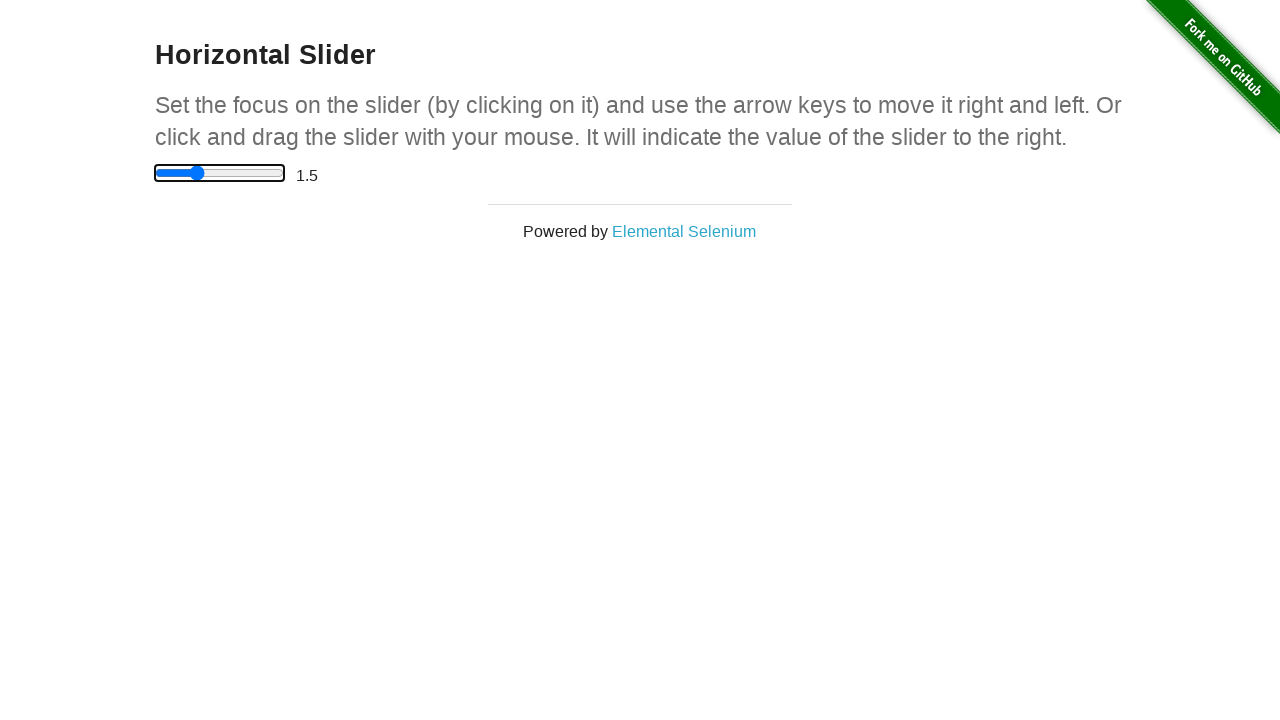

Pressed ArrowRight key on slider (2nd press toward 2.5) on xpath=//div[@class='sliderContainer']//input[@type='range']
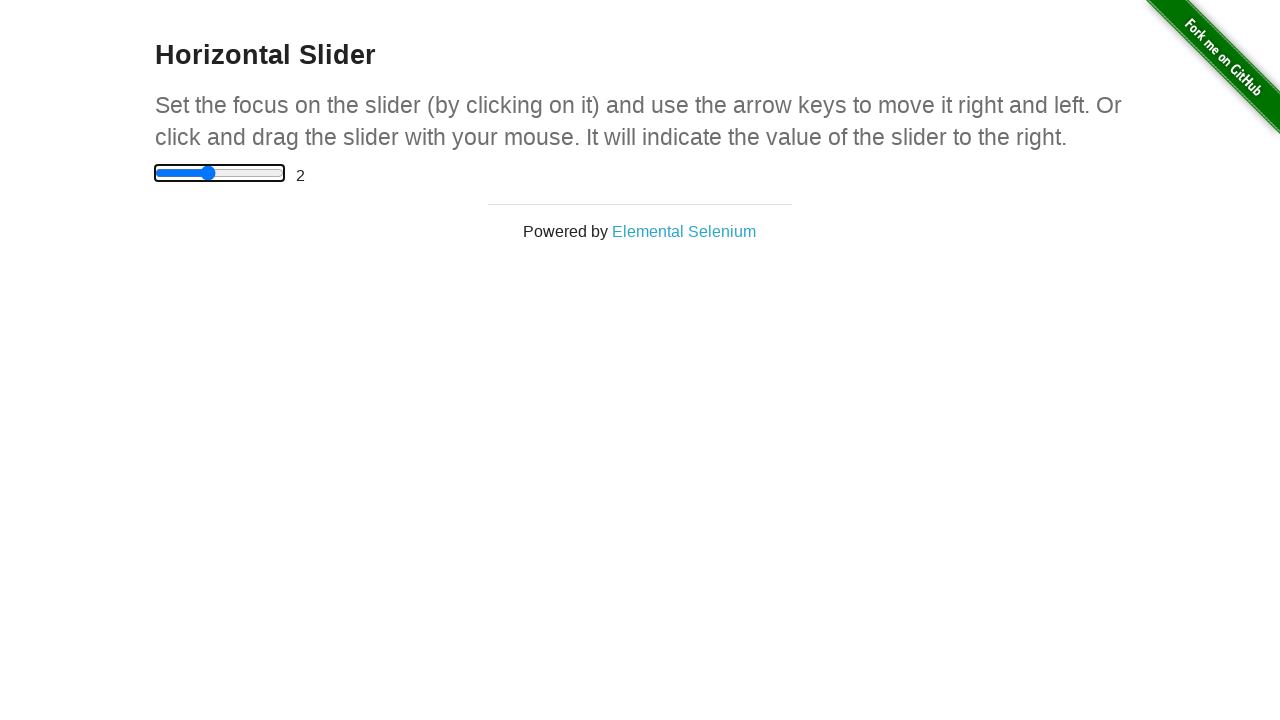

Pressed ArrowRight key on slider (3rd press toward 2.5) on xpath=//div[@class='sliderContainer']//input[@type='range']
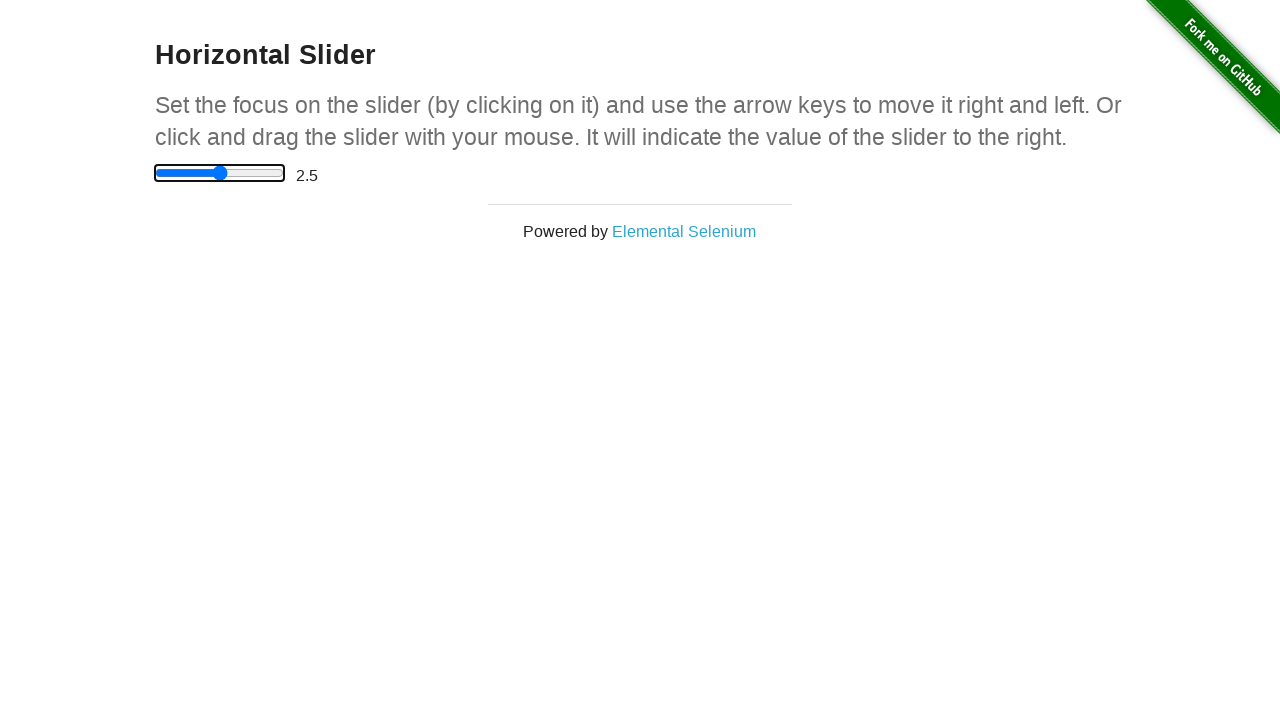

Verified slider value is 2.5
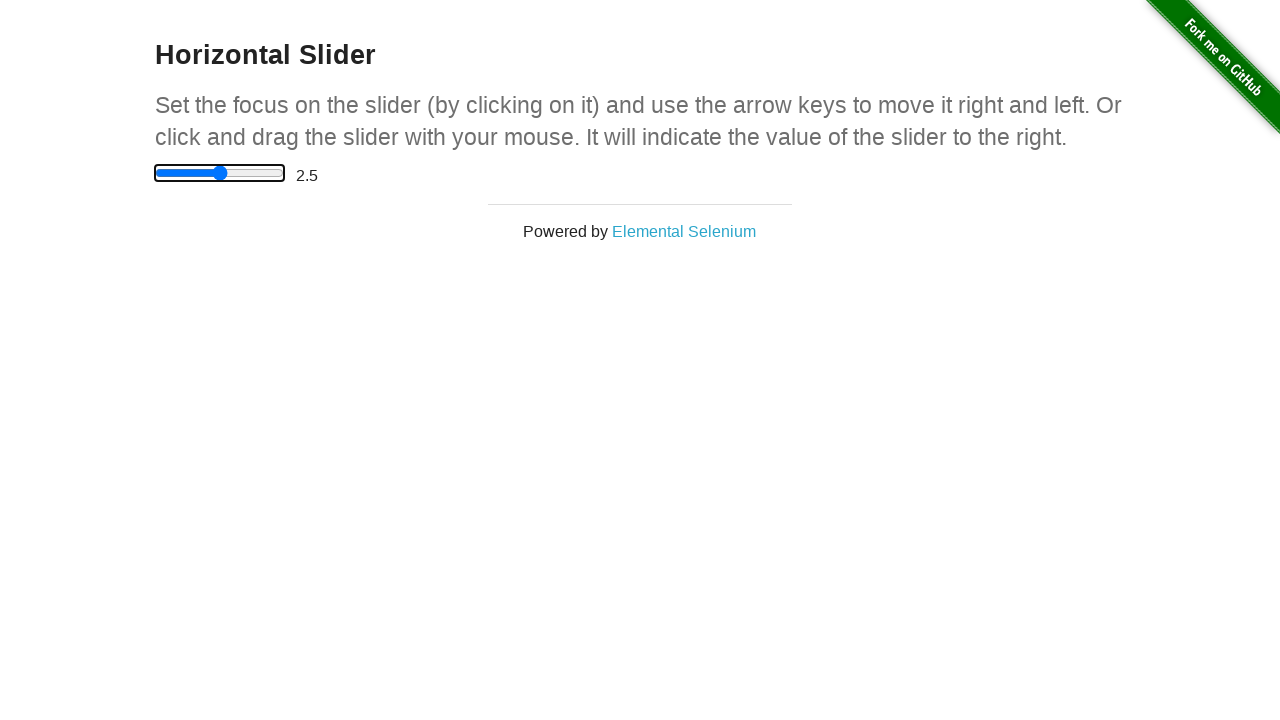

Pressed ArrowRight key on slider (1st press toward 4.5) on xpath=//div[@class='sliderContainer']//input[@type='range']
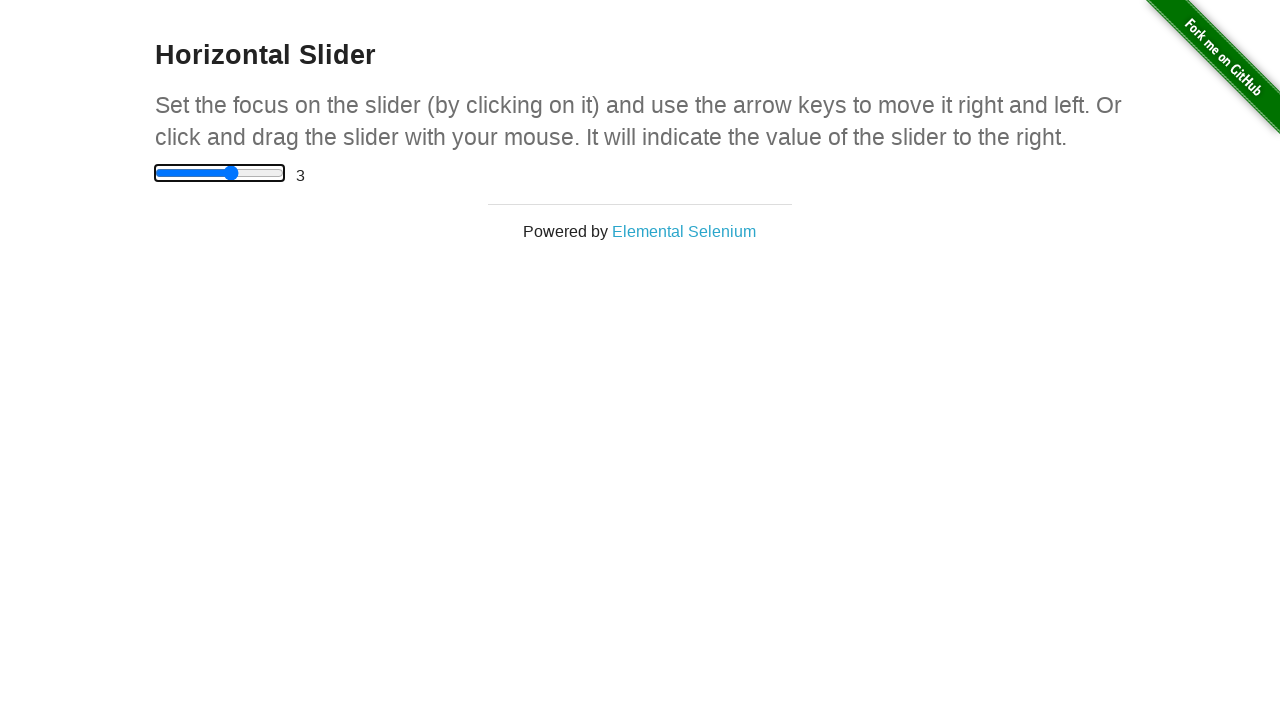

Pressed ArrowRight key on slider (2nd press toward 4.5) on xpath=//div[@class='sliderContainer']//input[@type='range']
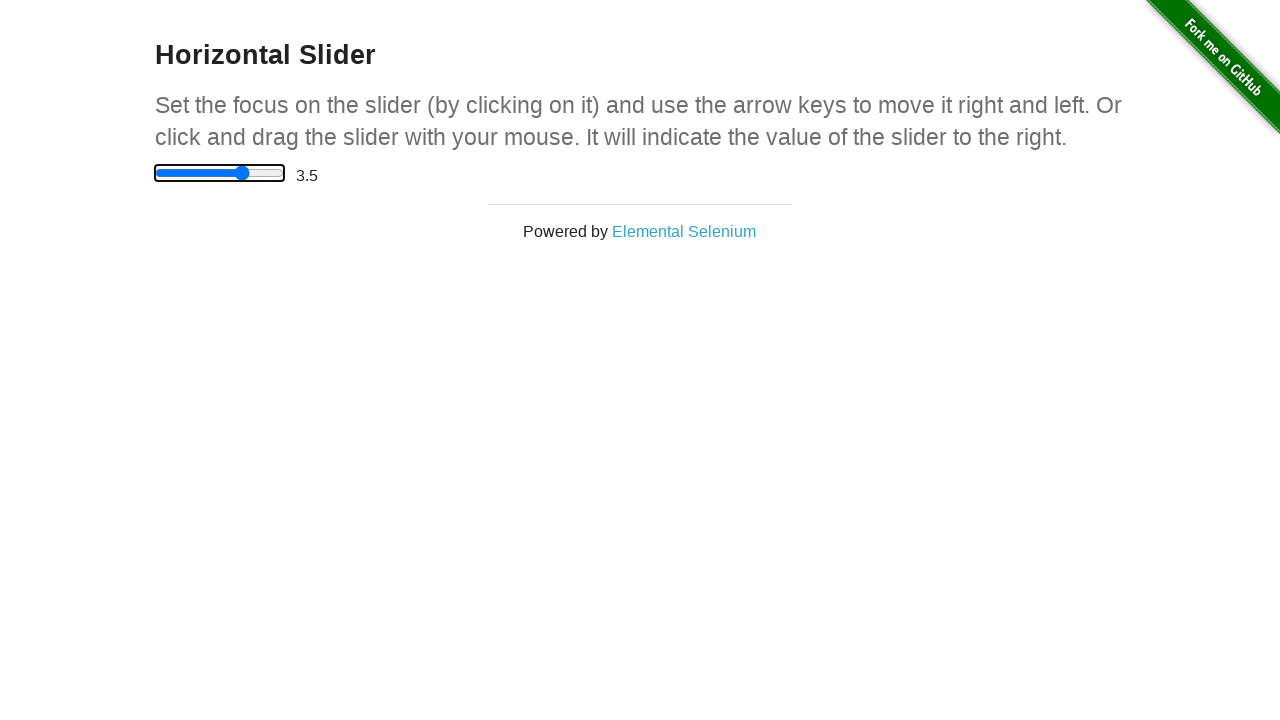

Pressed ArrowRight key on slider (3rd press toward 4.5) on xpath=//div[@class='sliderContainer']//input[@type='range']
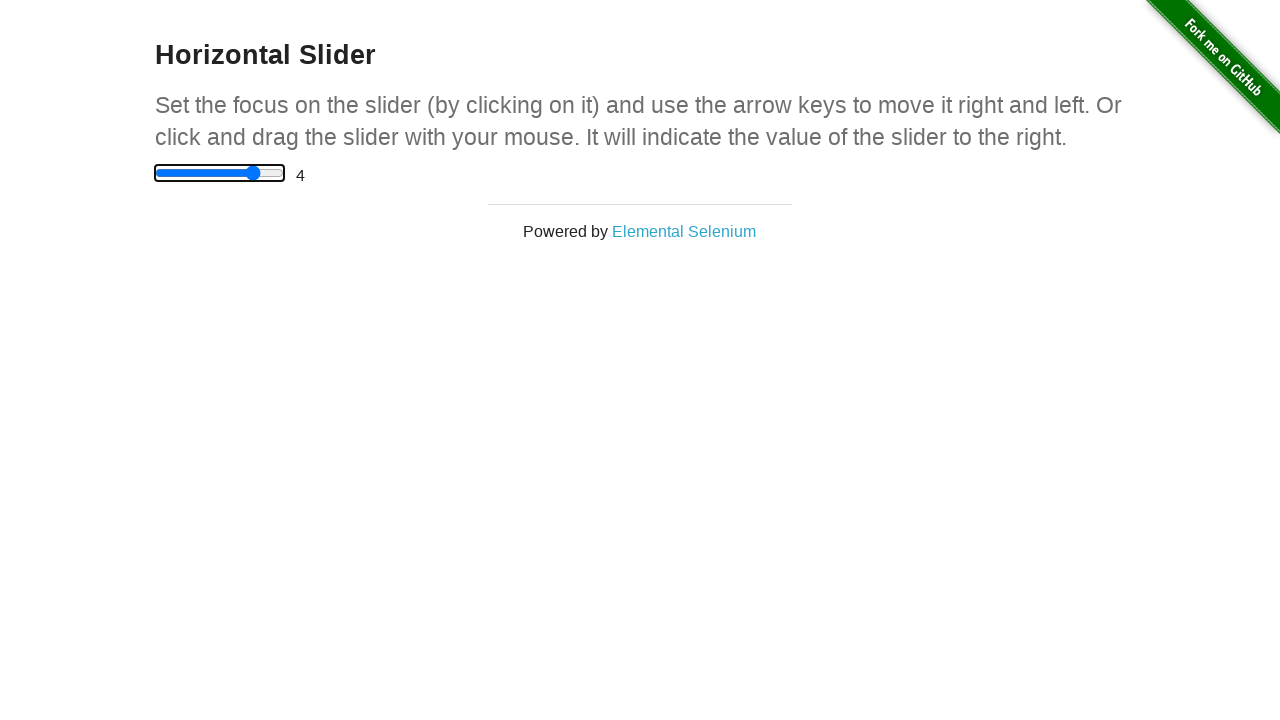

Pressed ArrowRight key on slider (4th press toward 4.5) on xpath=//div[@class='sliderContainer']//input[@type='range']
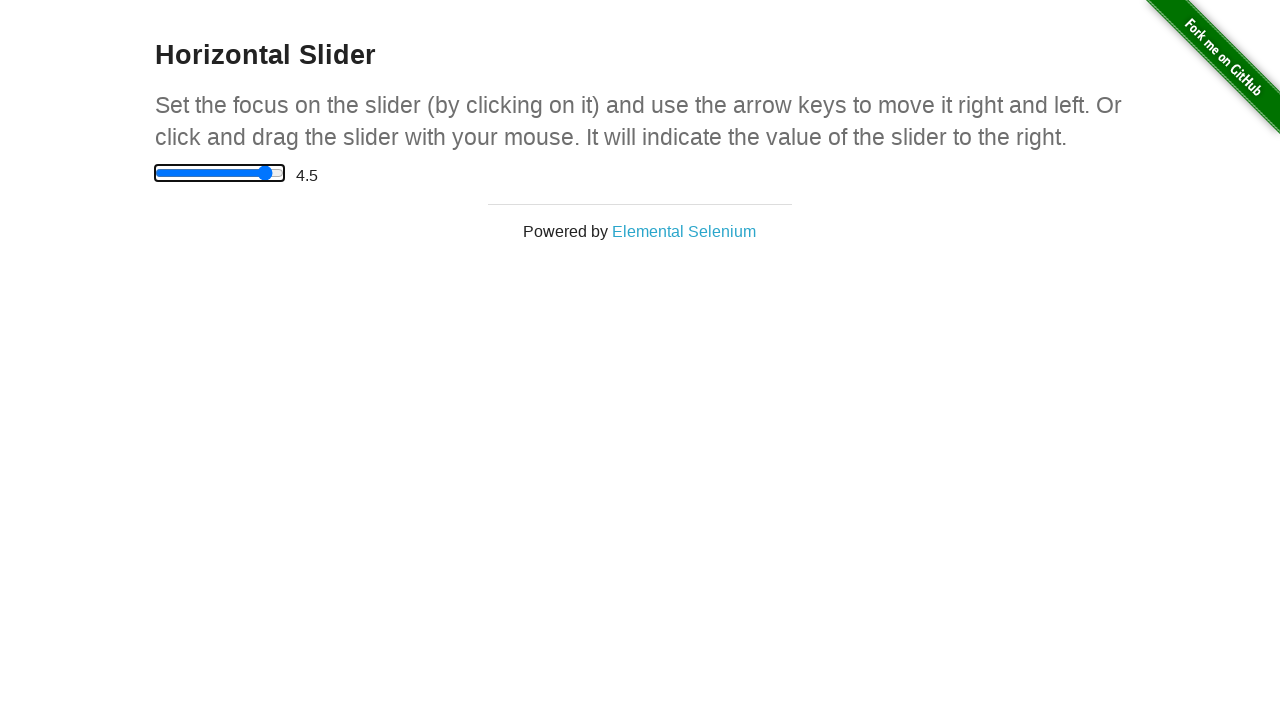

Verified slider value is 4.5
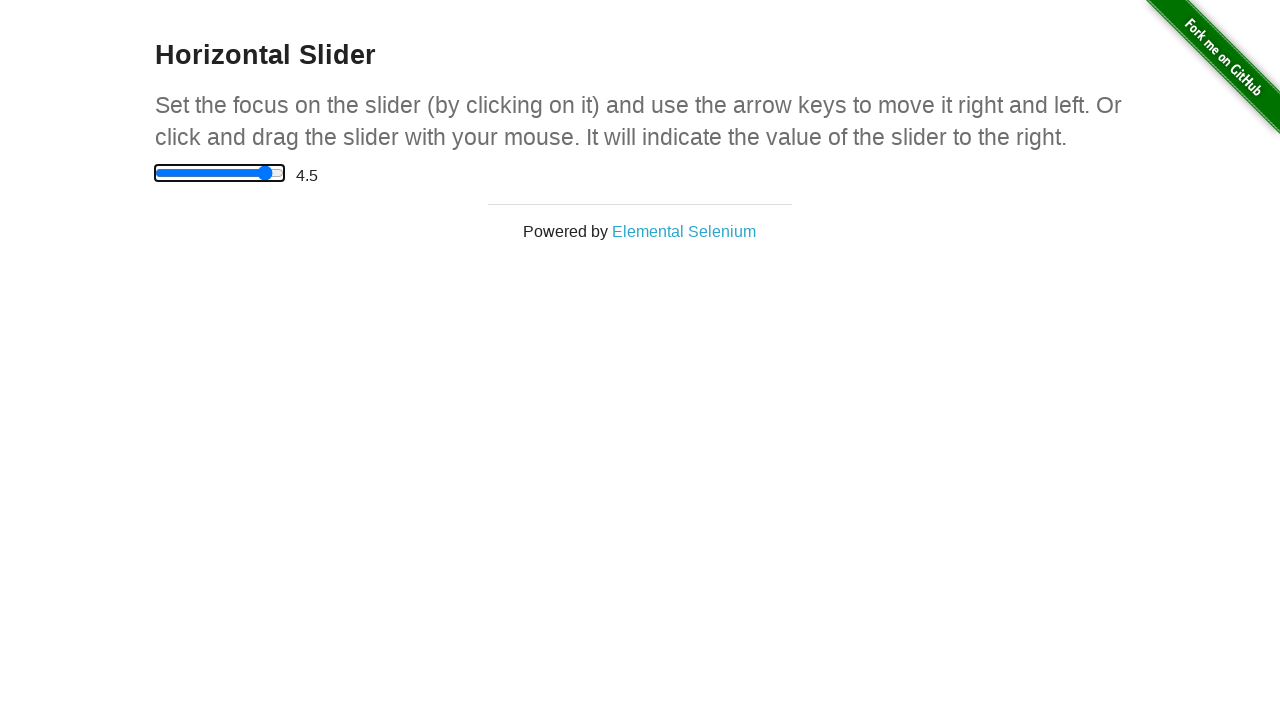

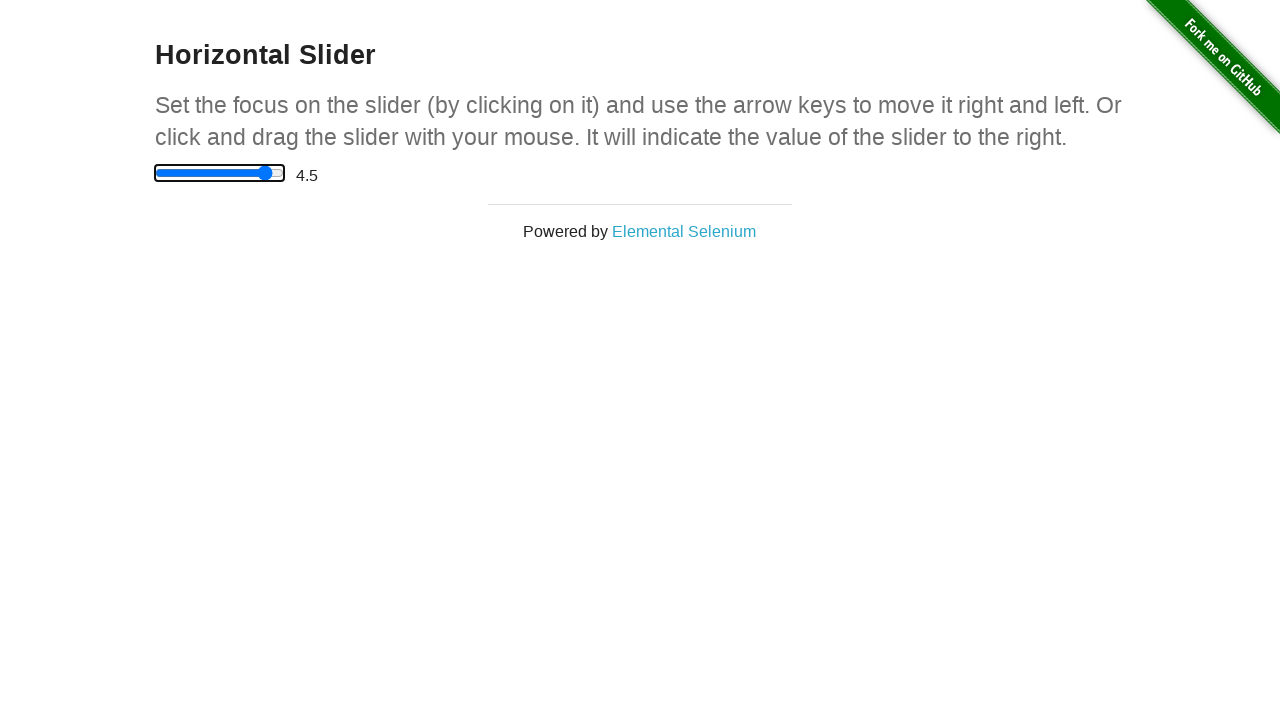